Tests that searching for a valid term returns at least one result section

Starting URL: https://playwright.dev

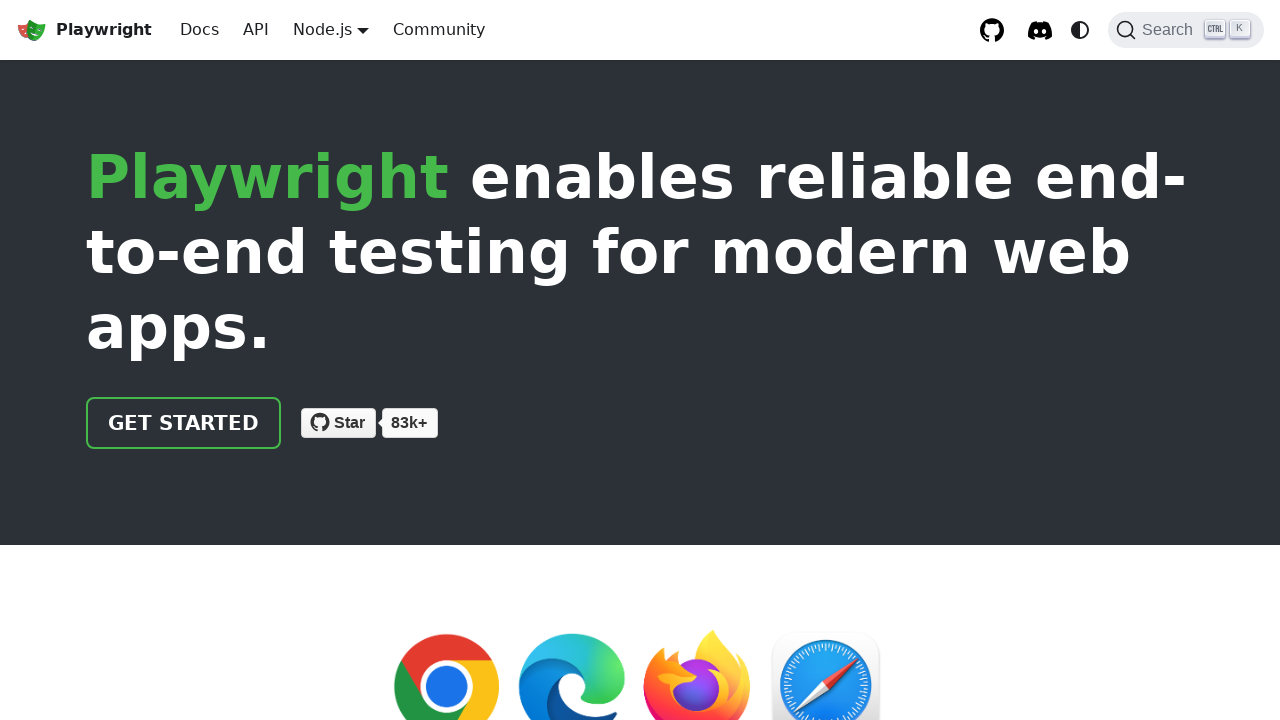

Clicked Search button to open search dialog at (1186, 30) on internal:role=button[name="Search"i]
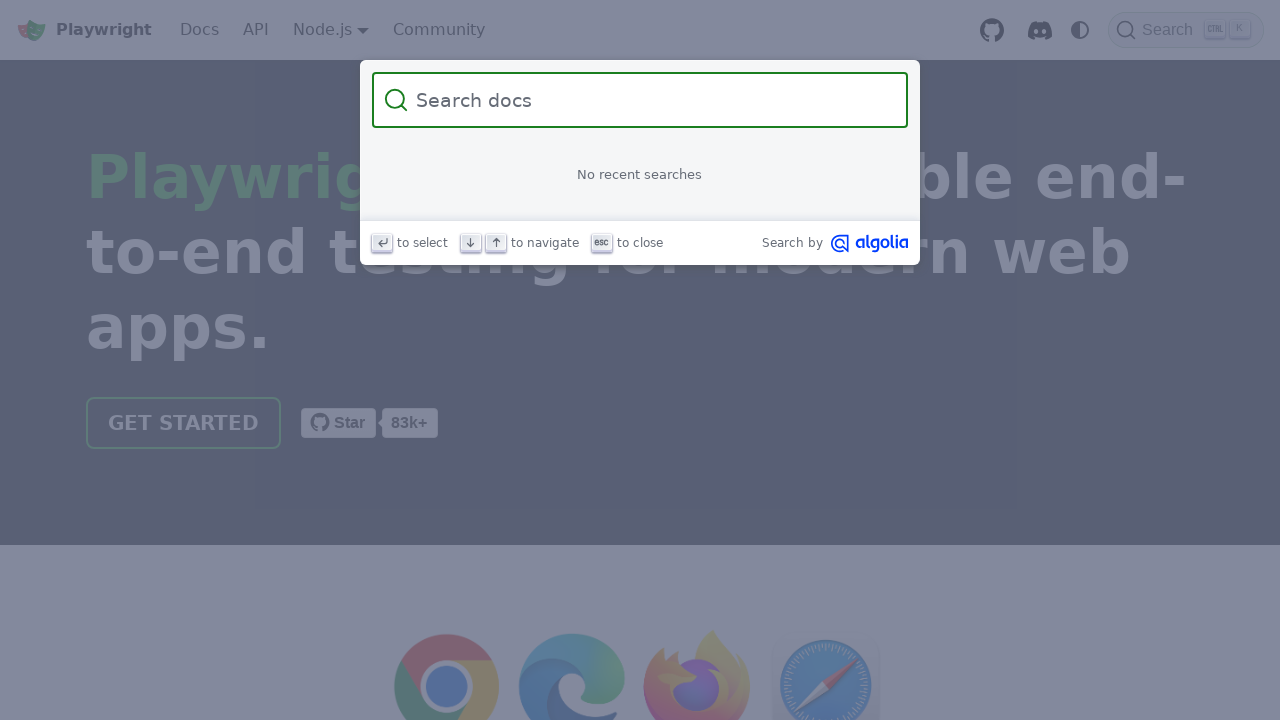

Clicked on search input field at (652, 100) on internal:attr=[placeholder="Search docs"i]
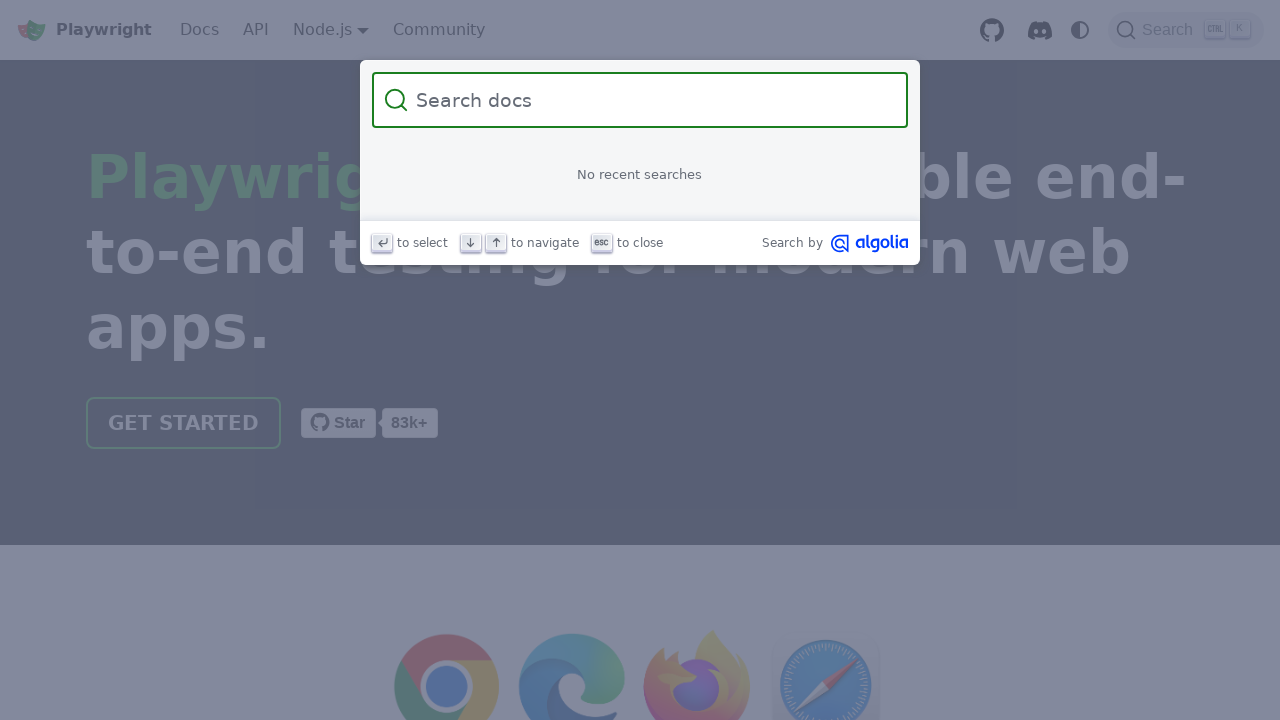

Filled search box with term 'locator' on internal:attr=[placeholder="Search docs"i]
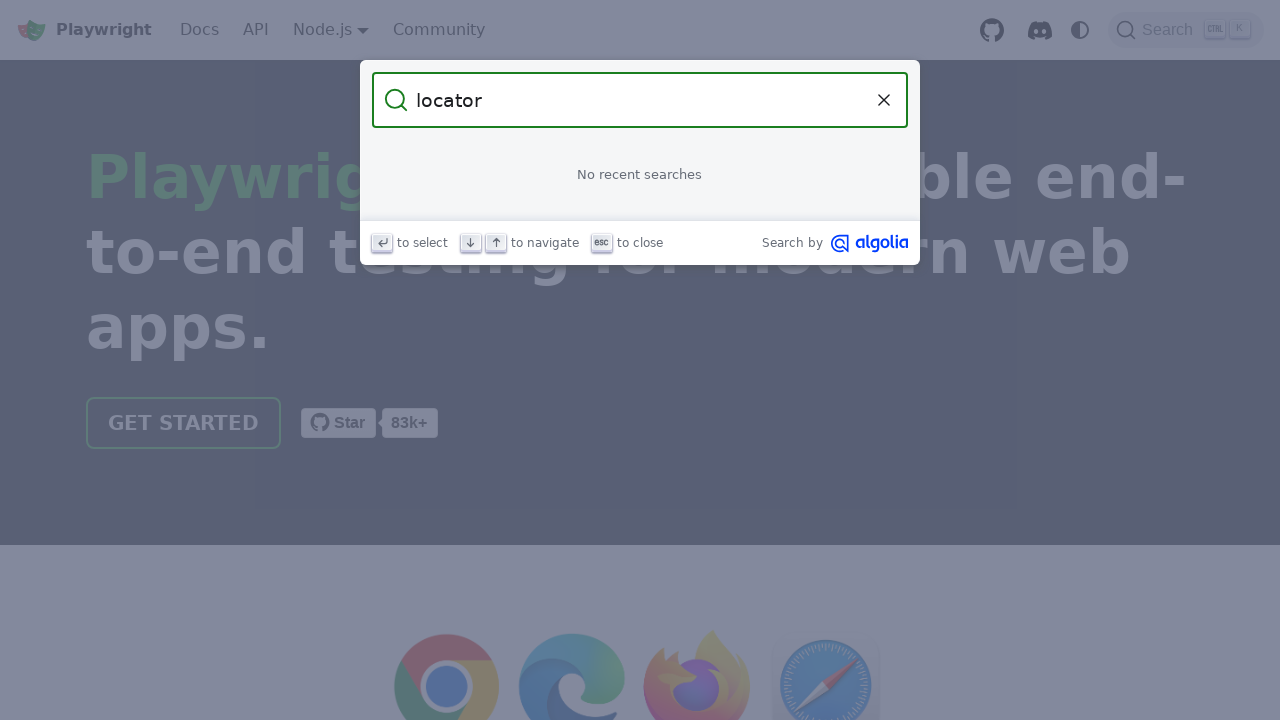

Search results section appeared - at least one result found
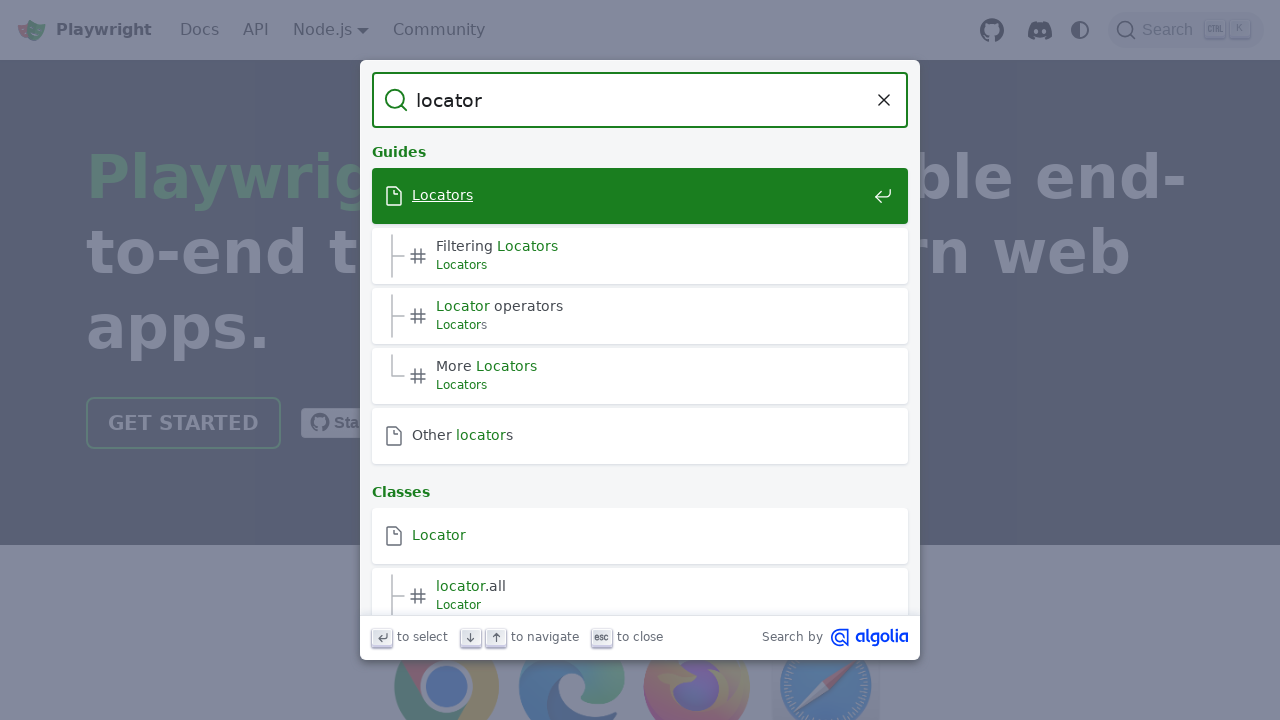

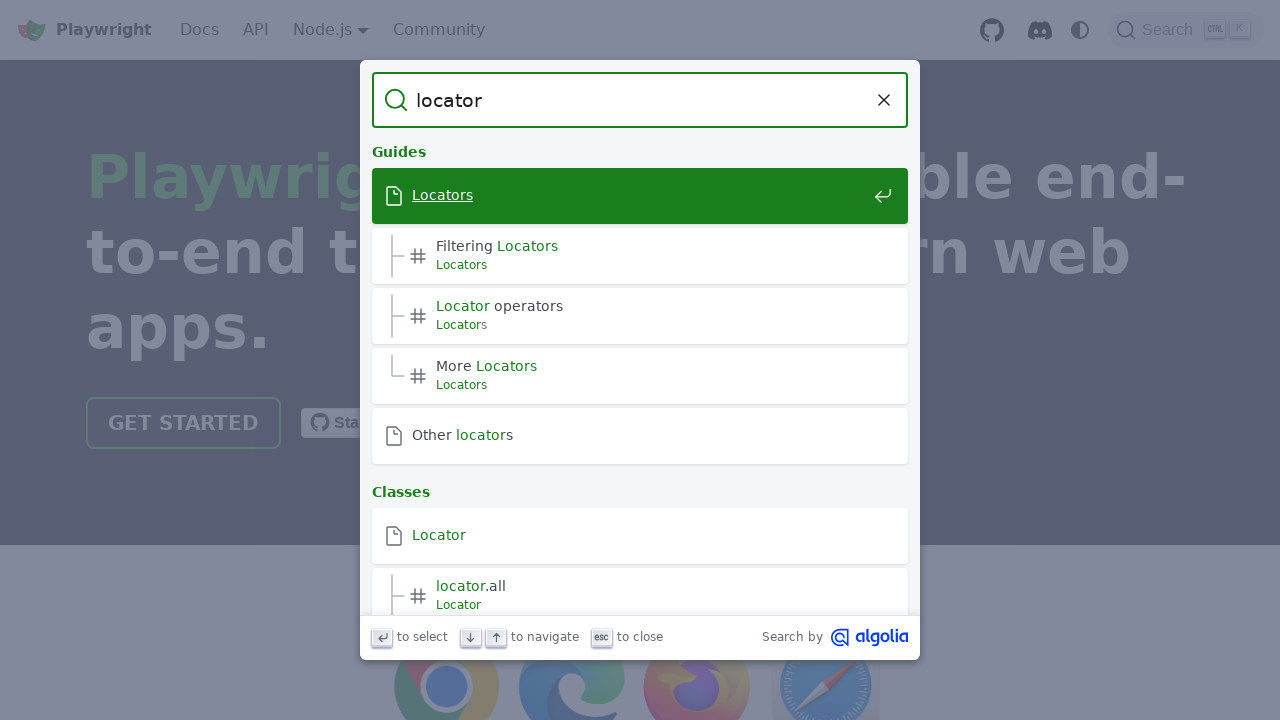